Tests checkbox functionality on a form by navigating to checkbox component page, checking validation states, and interacting with checkboxes

Starting URL: https://leafground.com/dashboard.xhtml

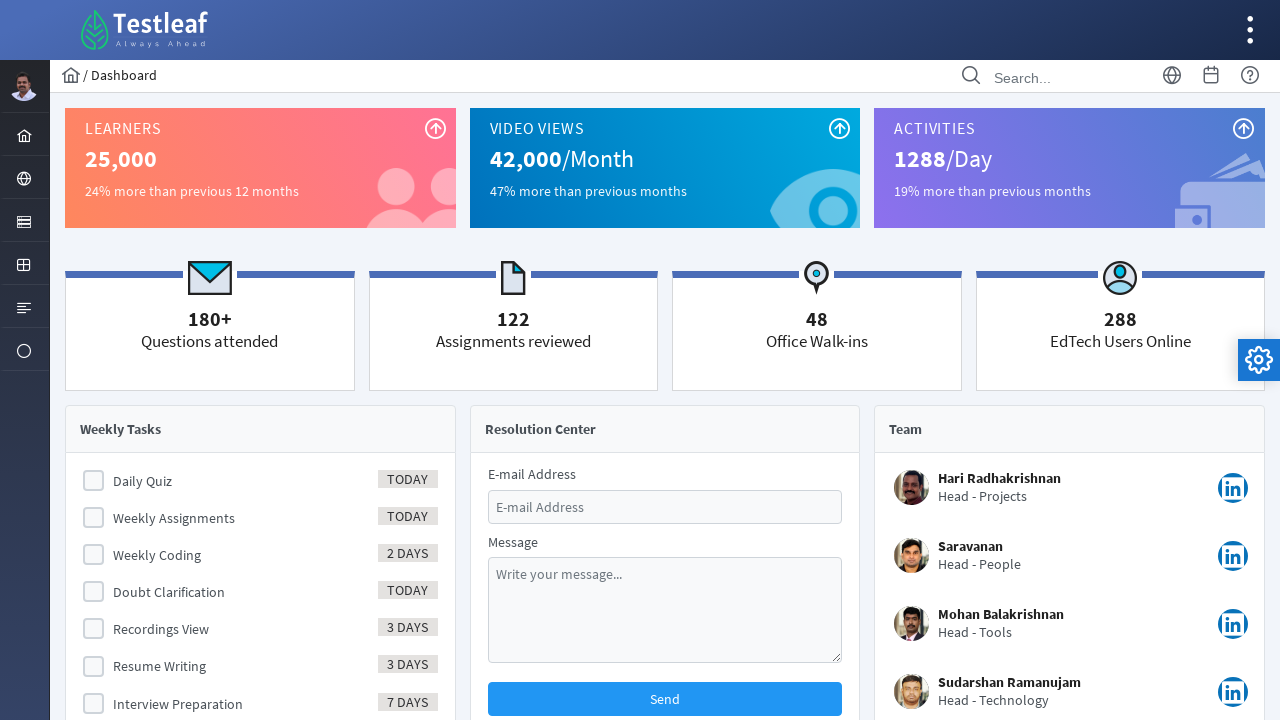

Clicked menu item to expand options at (24, 220) on xpath=//*[@id='menuform:j_idt40']
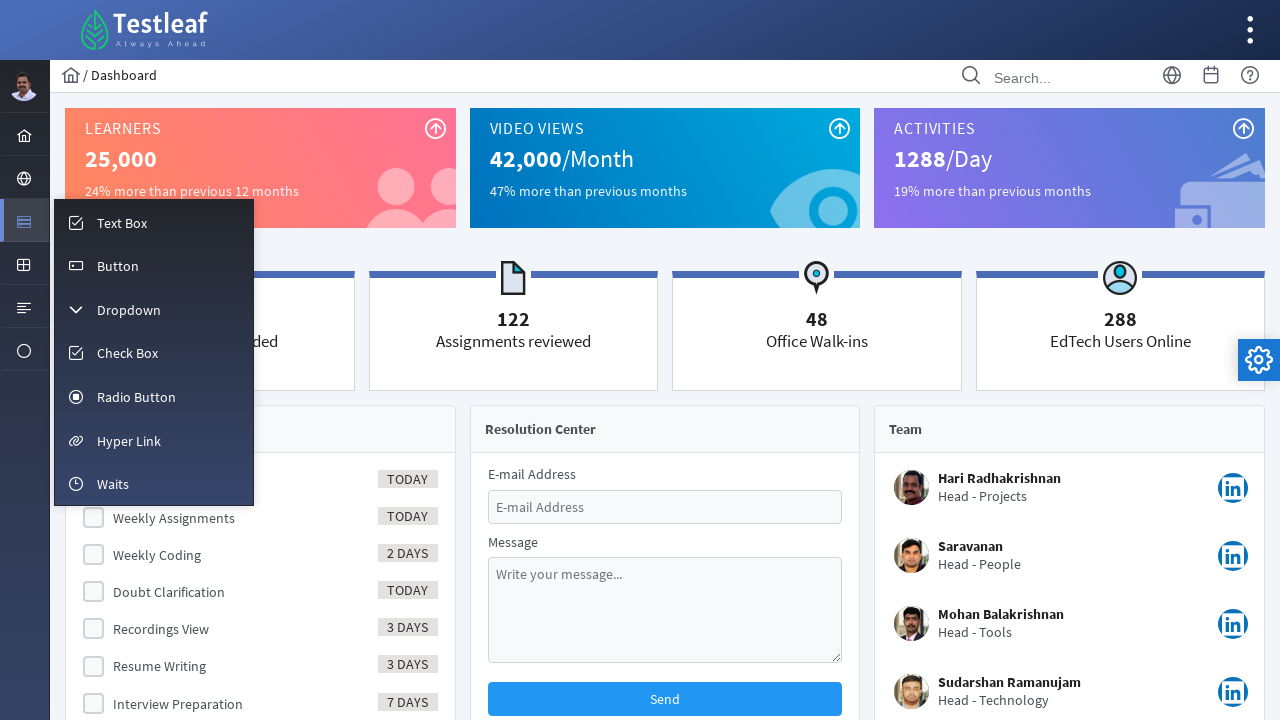

Clicked Check Box menu option at (154, 353) on xpath=//*[text()='Check Box']//parent::a
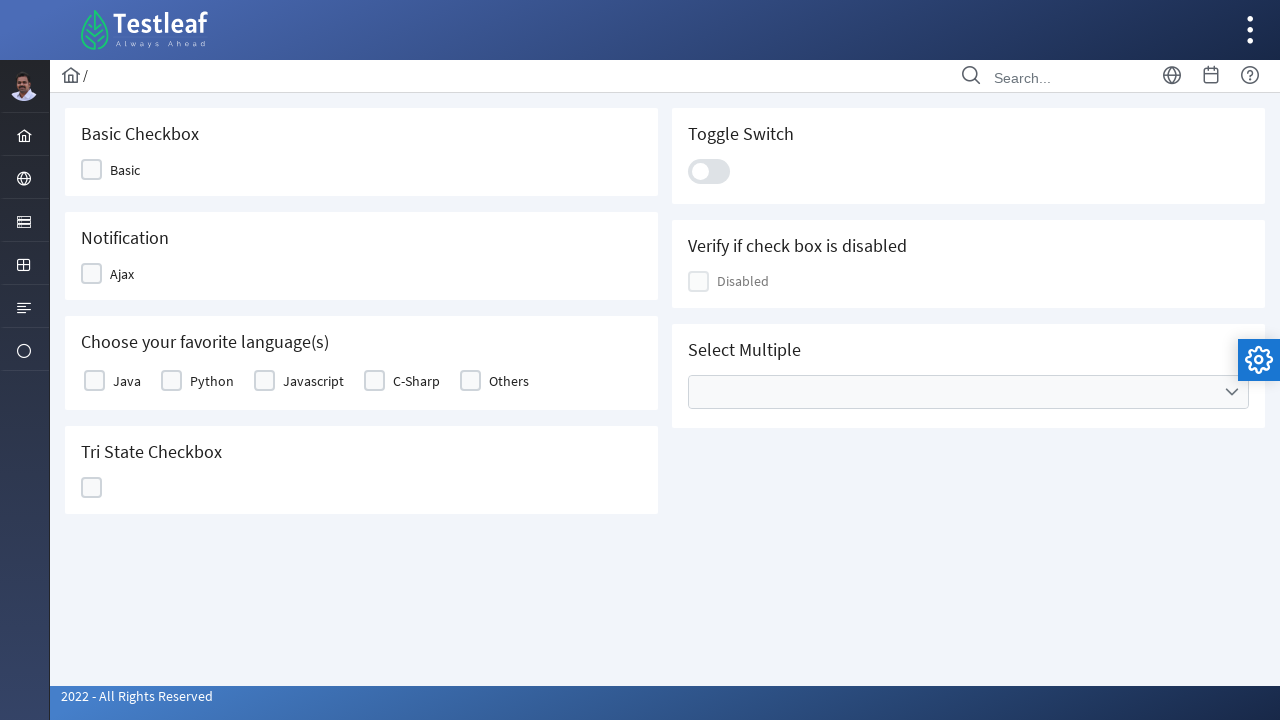

Checkbox elements loaded on the page
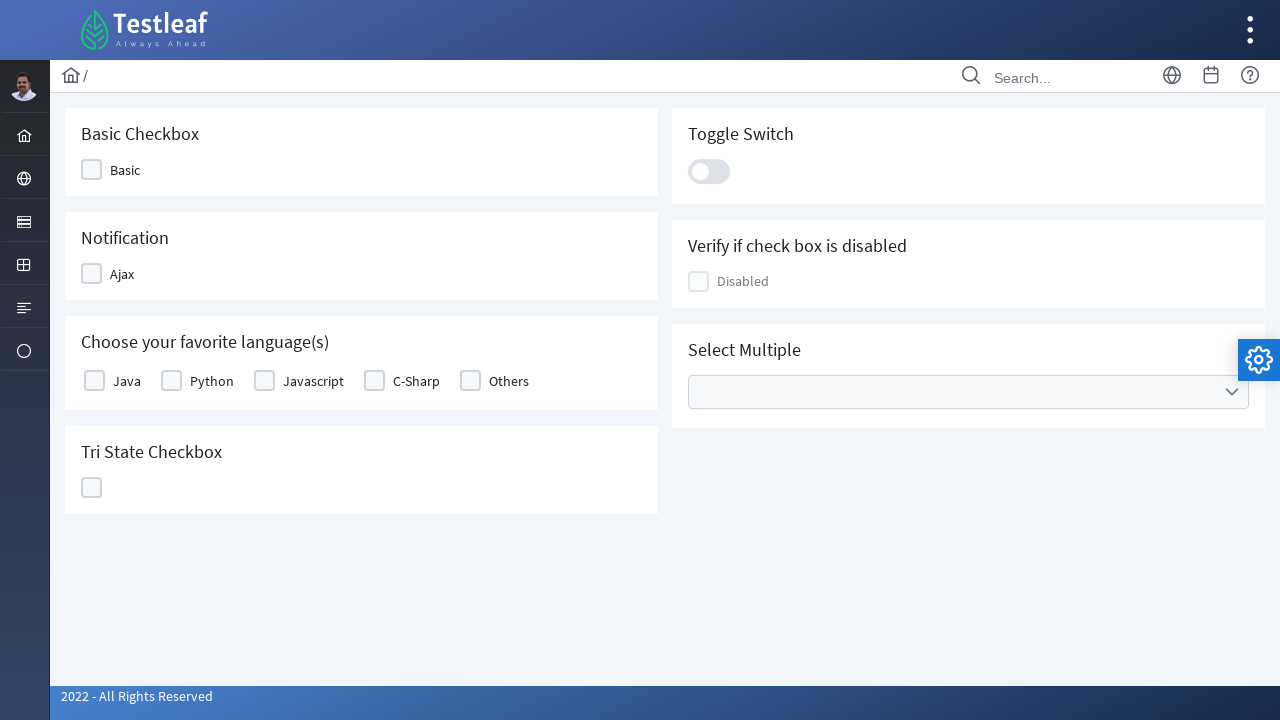

Located checkbox element for validation
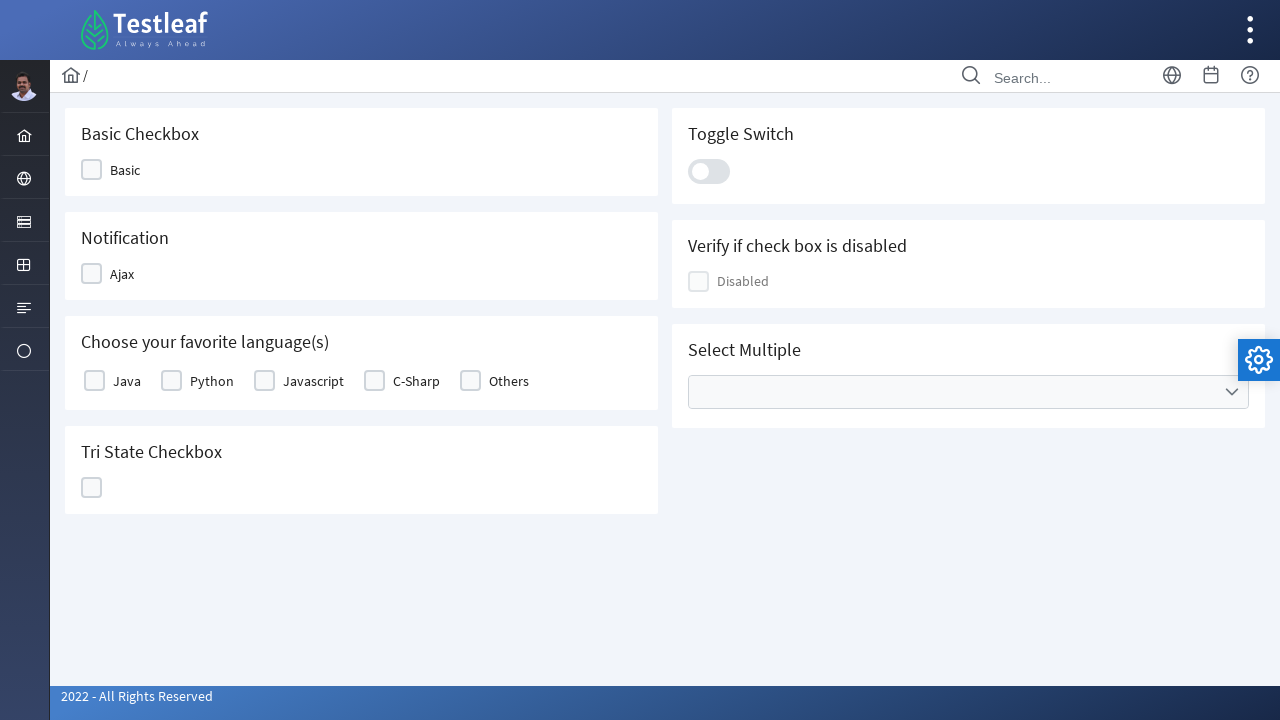

Checked if checkbox is visible: True
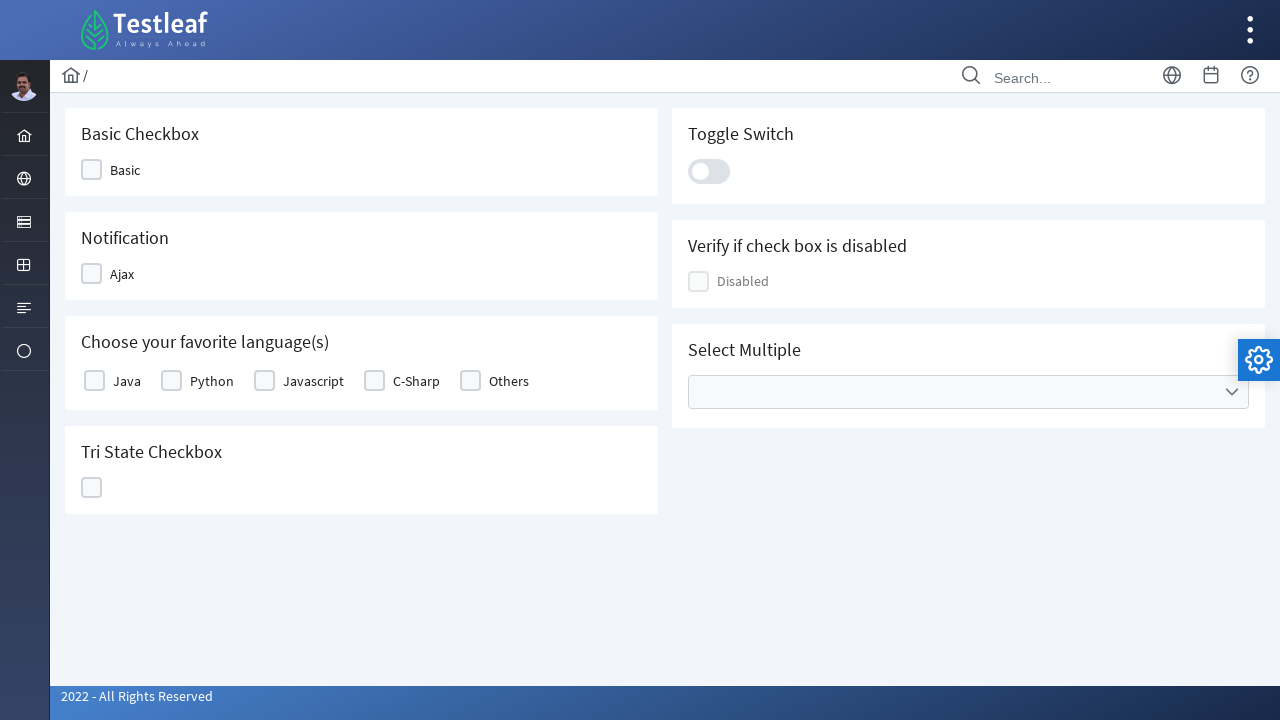

Checked if checkbox is enabled: True
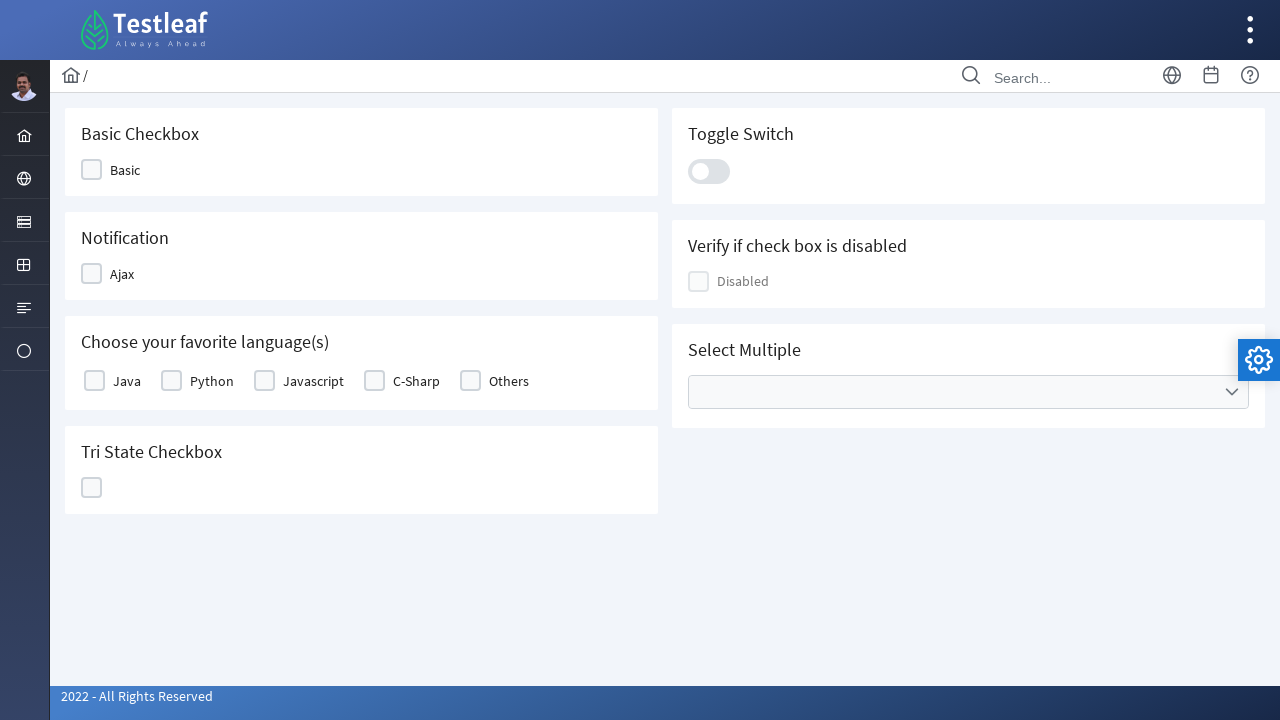

Clicked checkbox to select it at (92, 170) on xpath=//*[@id='j_idt87:j_idt89']//*[contains(@class,'ui-chkbox-box')]
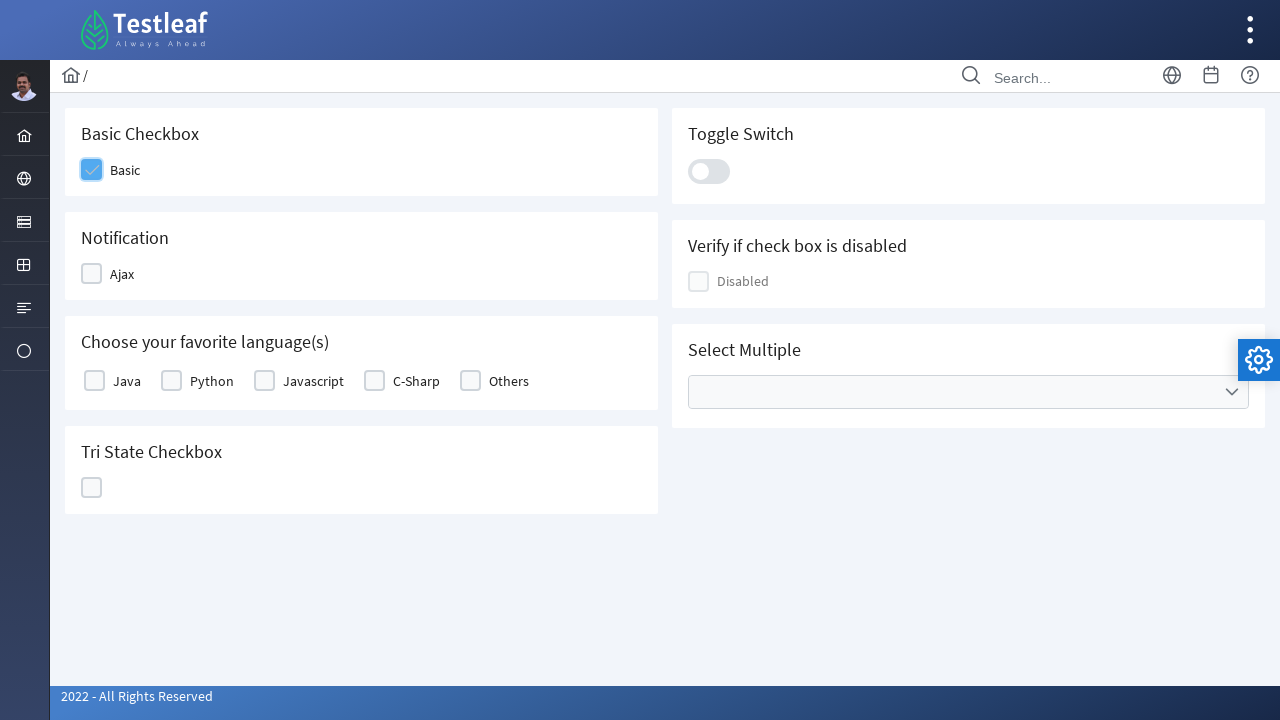

Waited for checkbox state change to complete
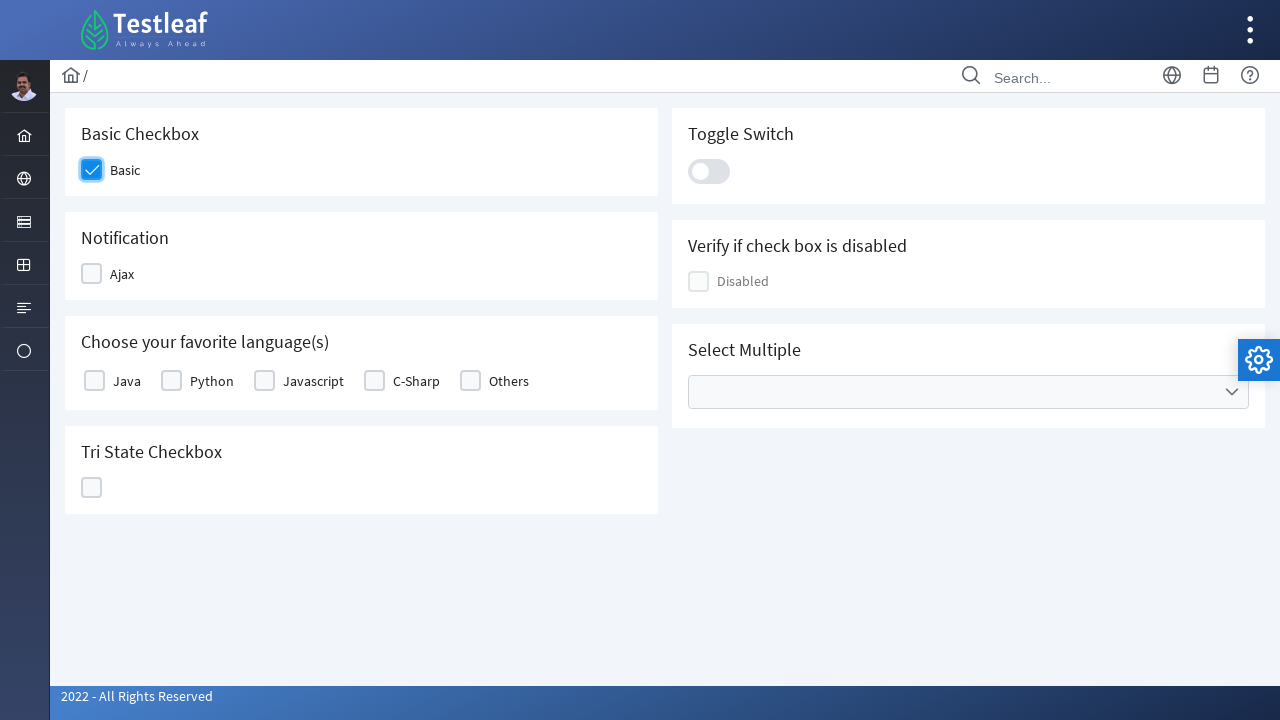

Located disabled checkbox element
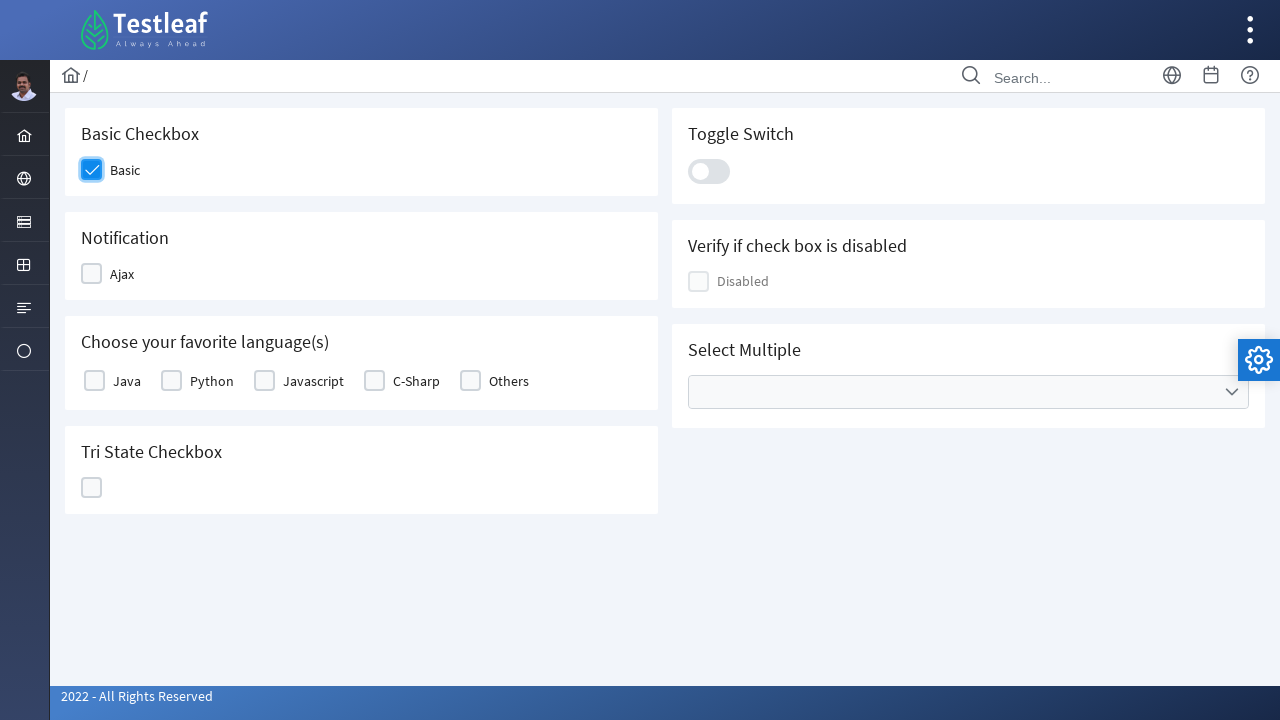

Checked if disabled checkbox is visible: True
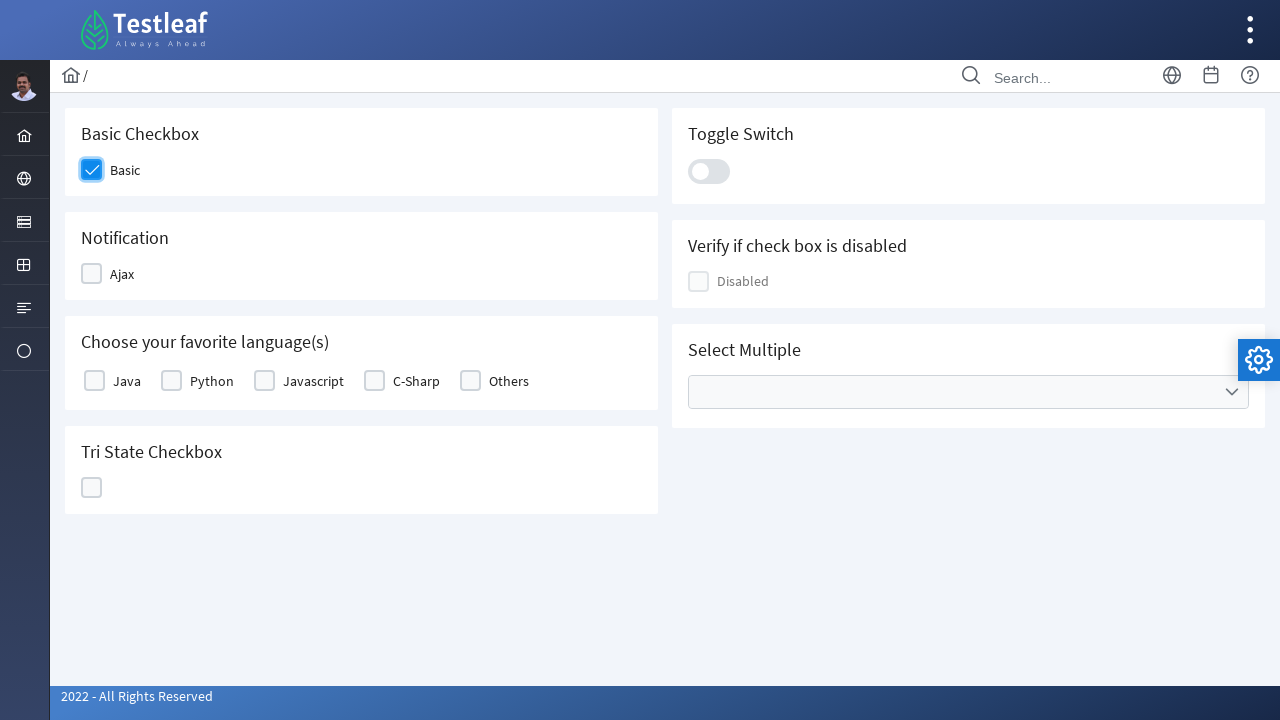

Checked if disabled checkbox is enabled: True
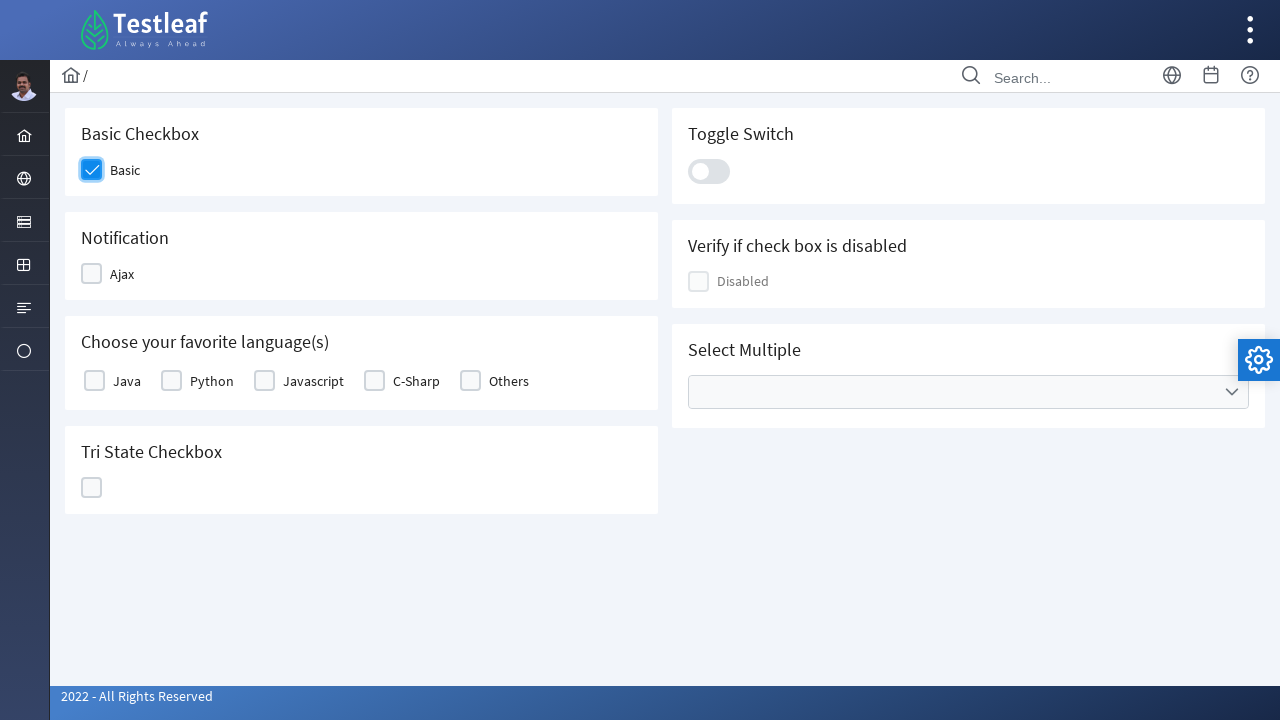

Retrieved page title: CheckBox Components
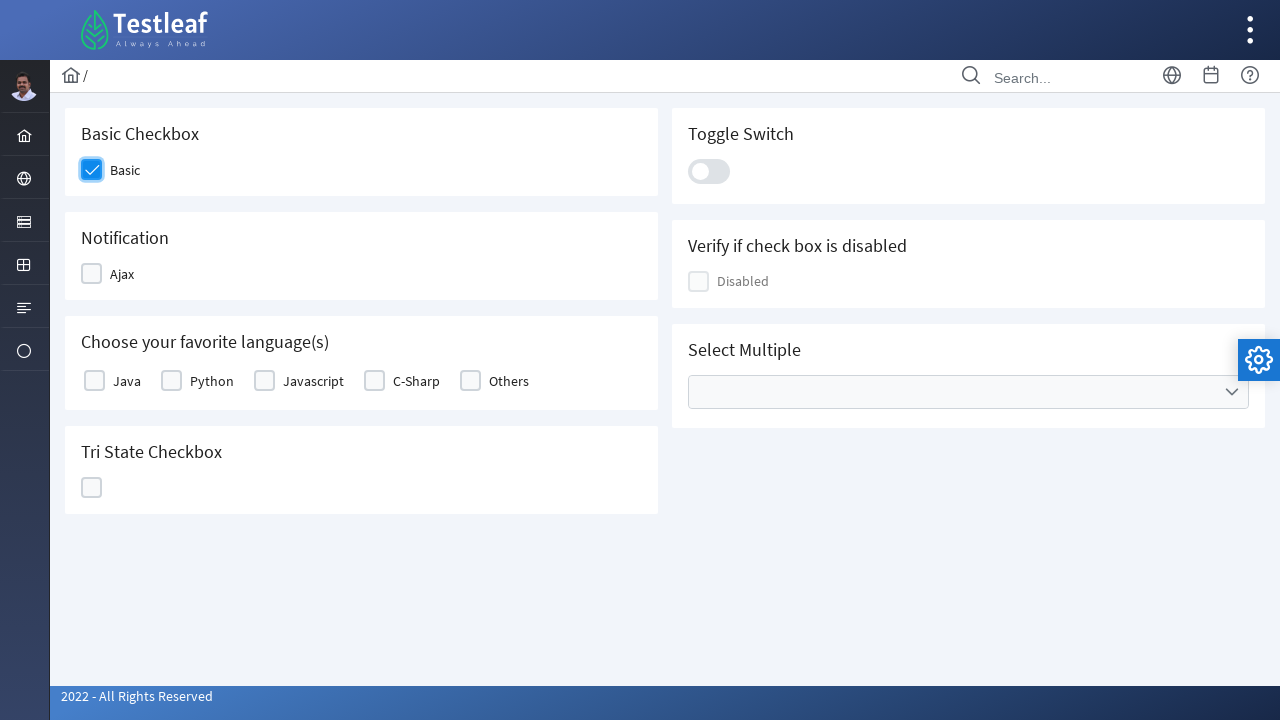

Retrieved page URL: https://leafground.com/checkbox.xhtml;jsessionid=node01m1ir1ds46fn41asr7lpfkggc213087812.node0
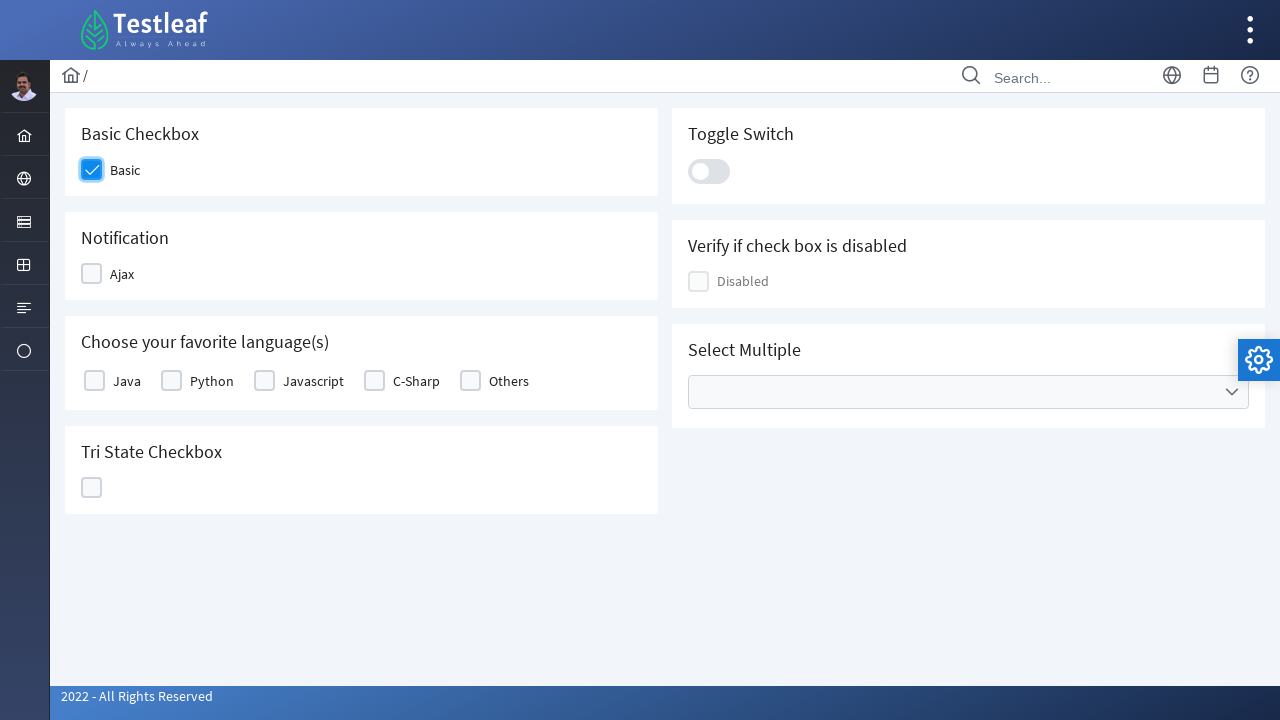

Retrieved disabled checkbox class attribute: ui-chkbox-box ui-widget ui-corner-all ui-state-default ui-state-disabled ui-state-disabled
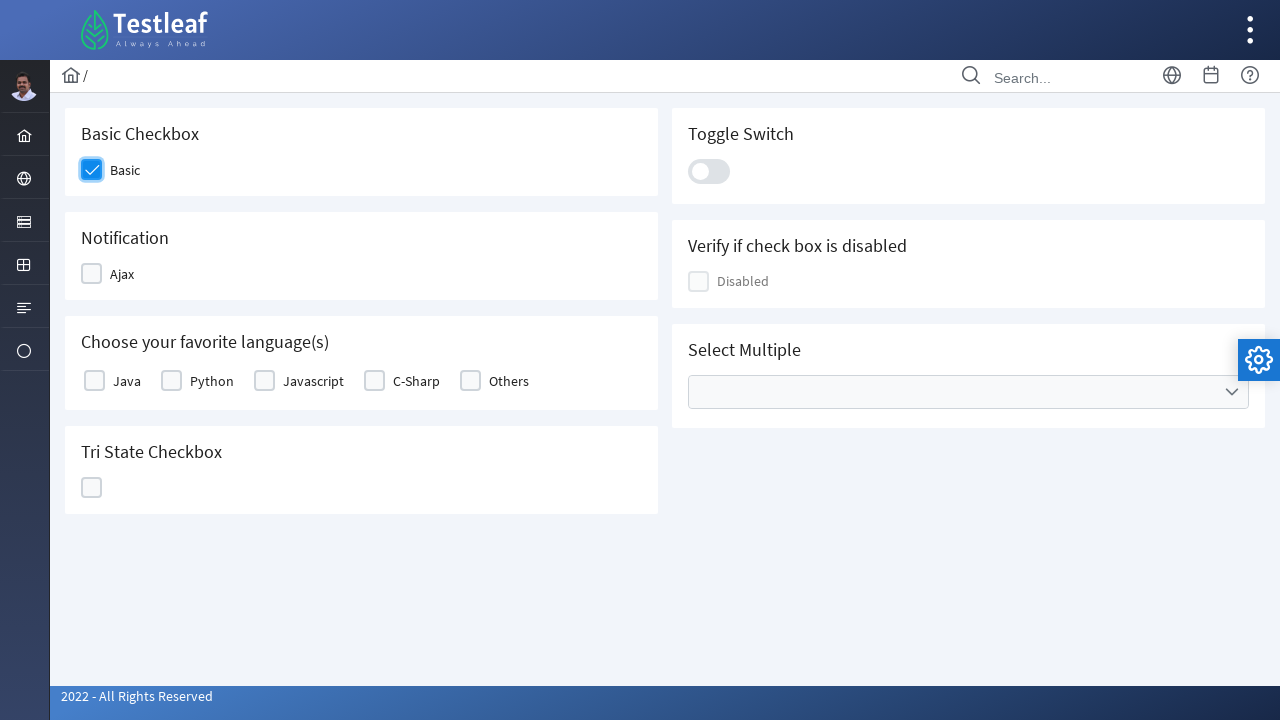

Retrieved label text value: Disabled
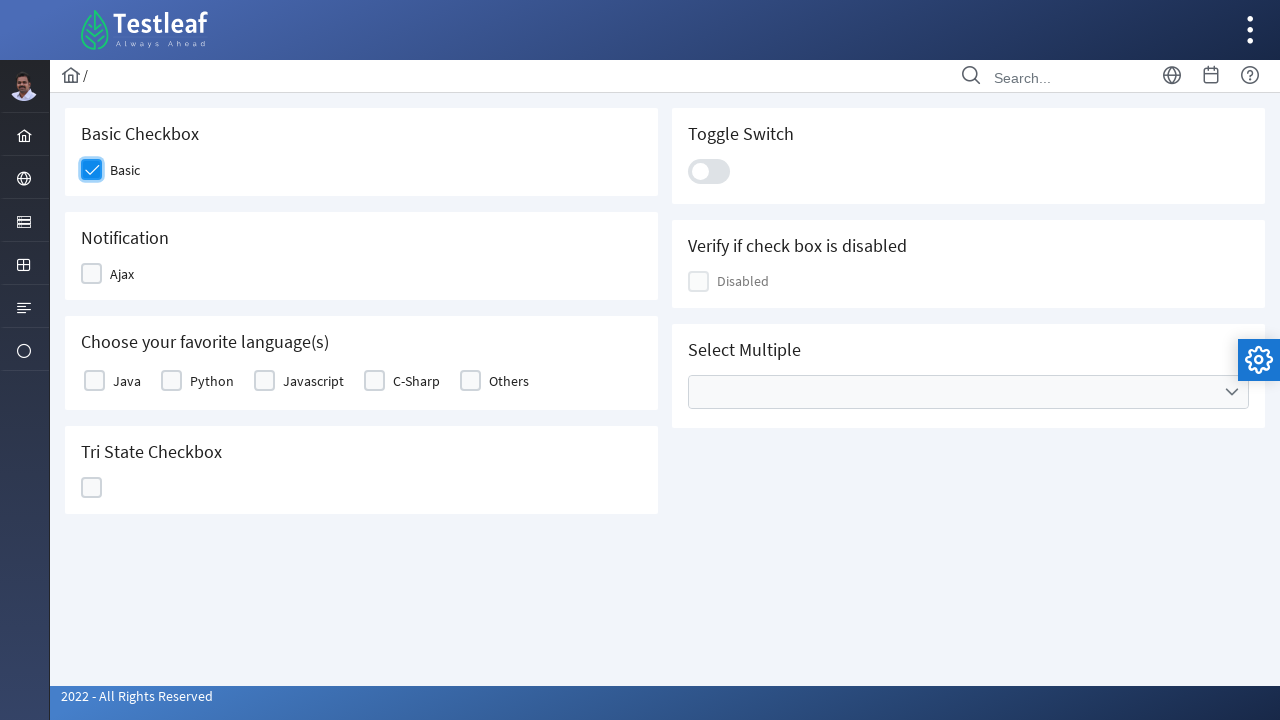

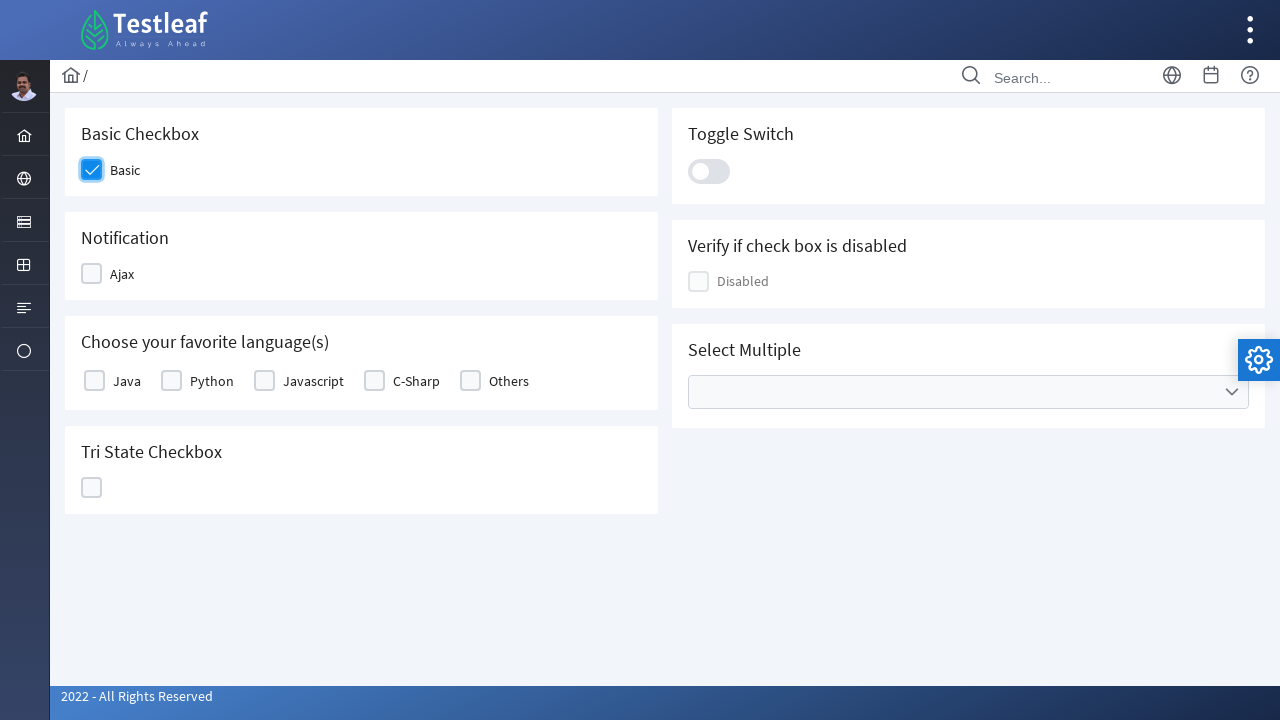